Tests alert handling by entering a name and accepting an alert dialog

Starting URL: https://rahulshettyacademy.com/AutomationPractice/

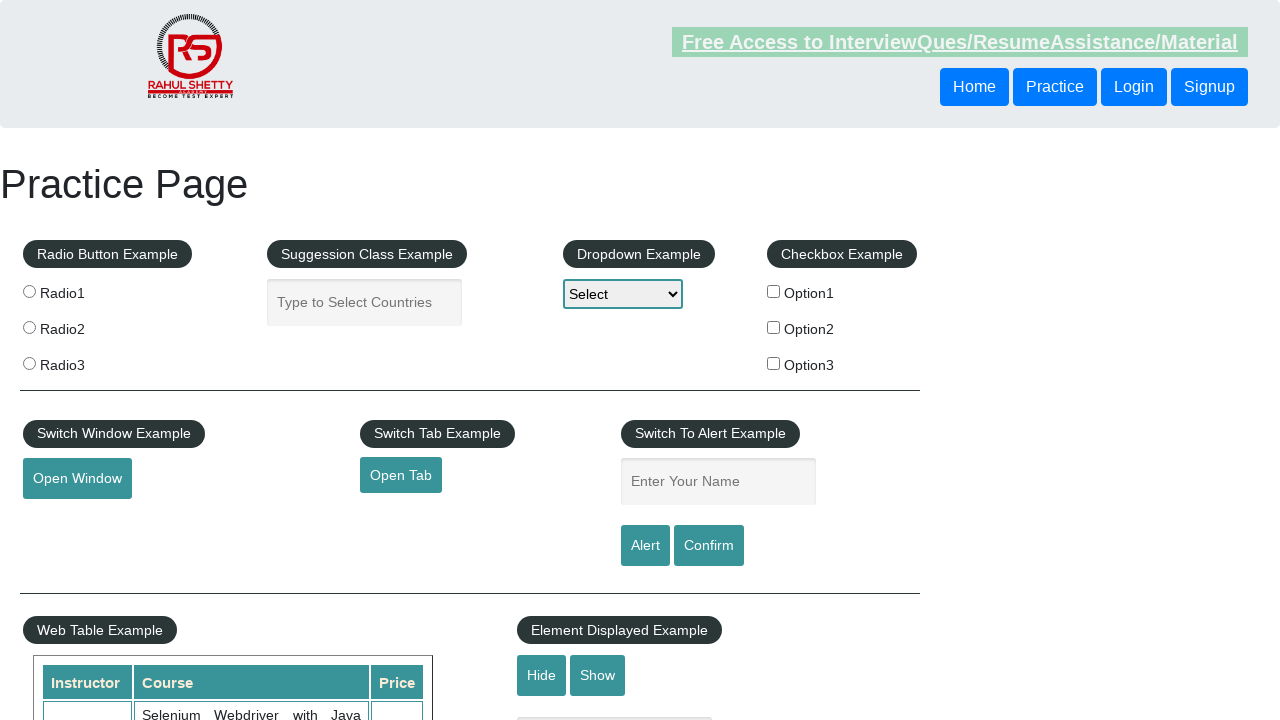

Filled name field with 'deepika' on input#name
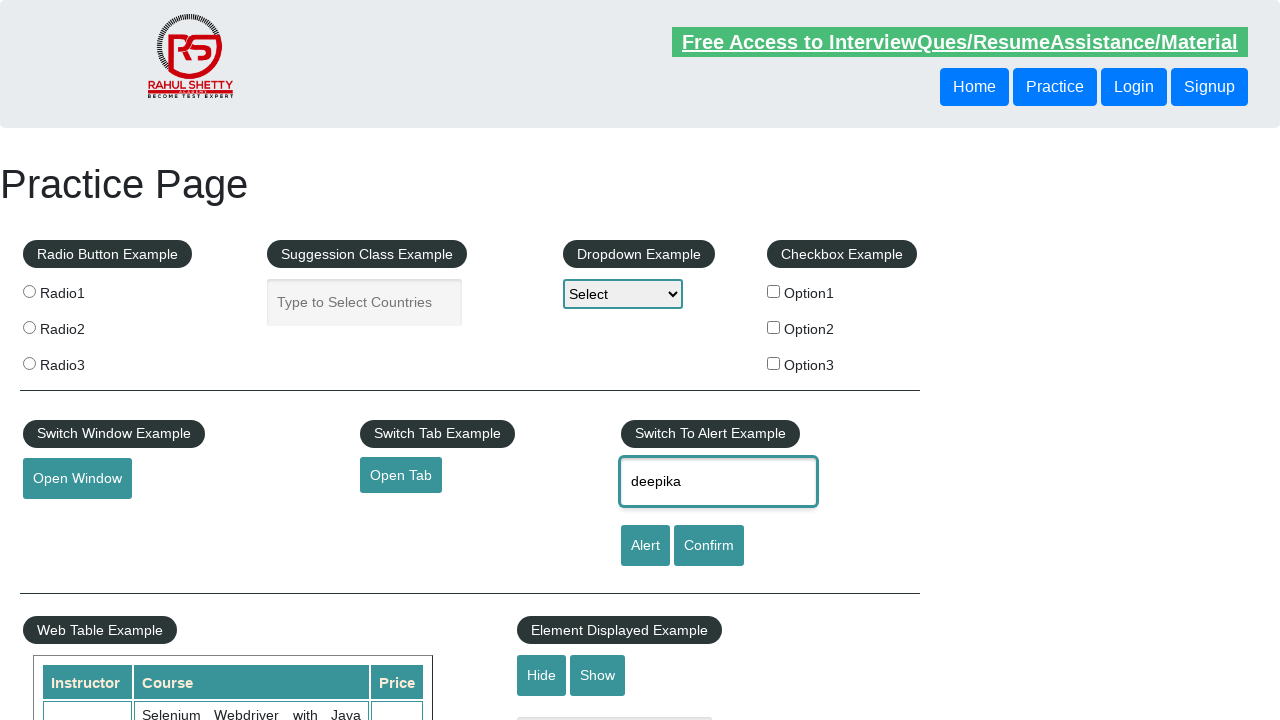

Set up dialog handler to accept alerts
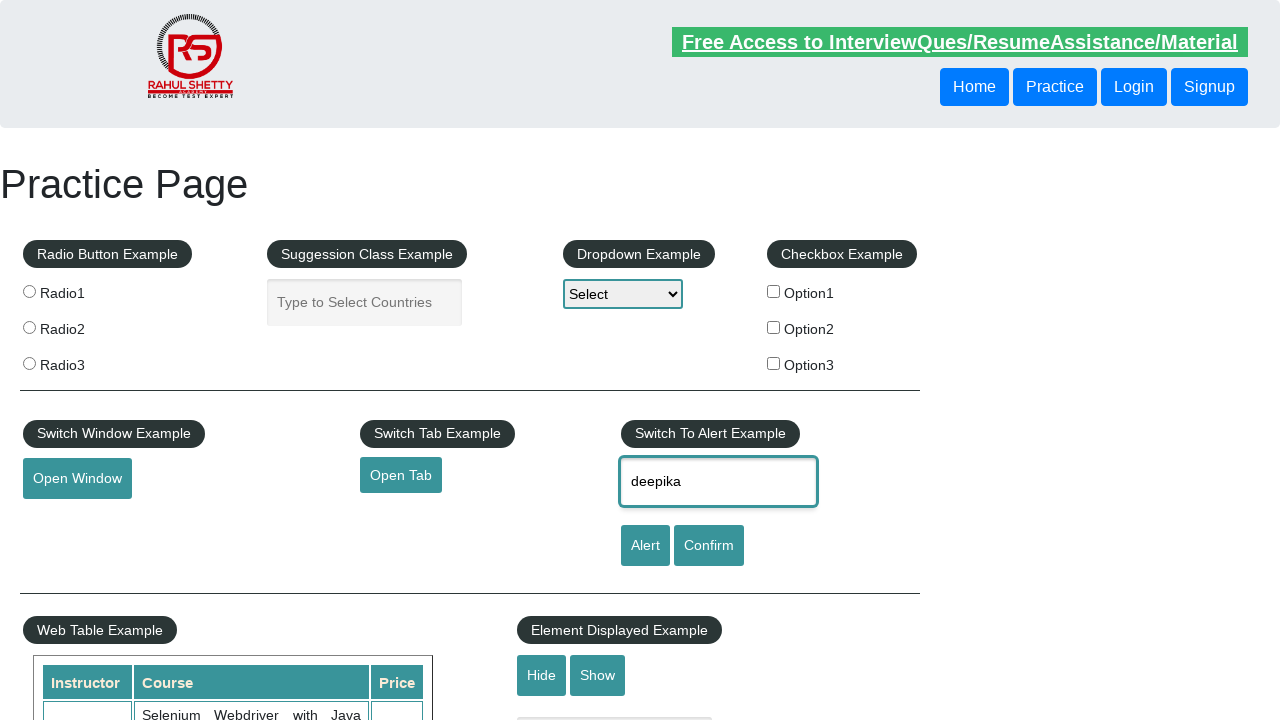

Clicked alert button and accepted alert dialog at (645, 546) on input#alertbtn
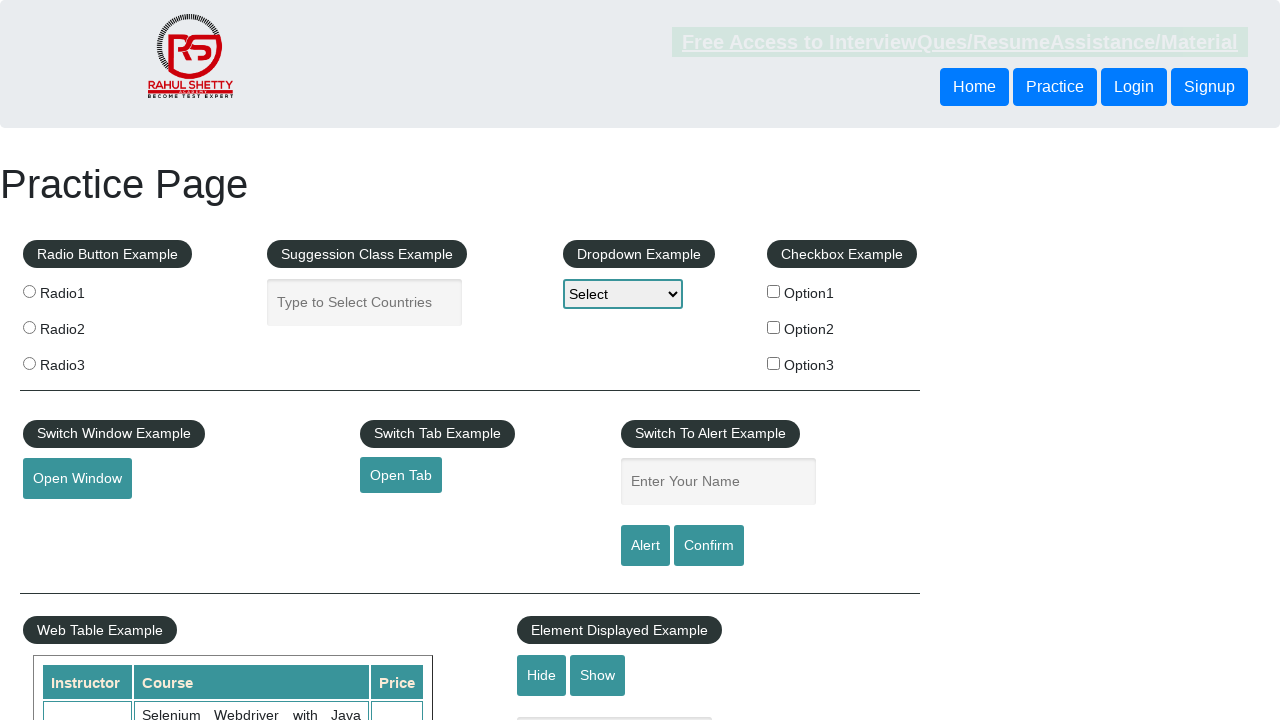

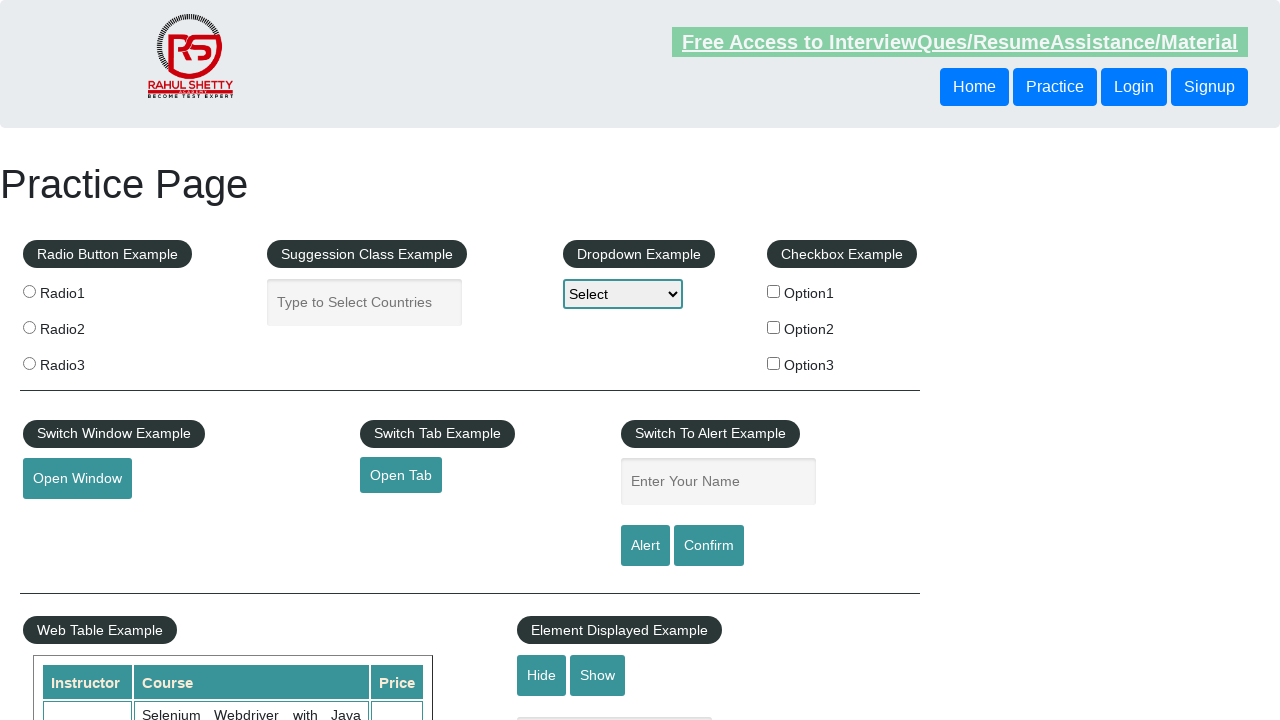